Tests unchecking all checkboxes on the page by iterating through each checkbox and clicking those that are currently selected

Starting URL: https://the-internet.herokuapp.com/checkboxes

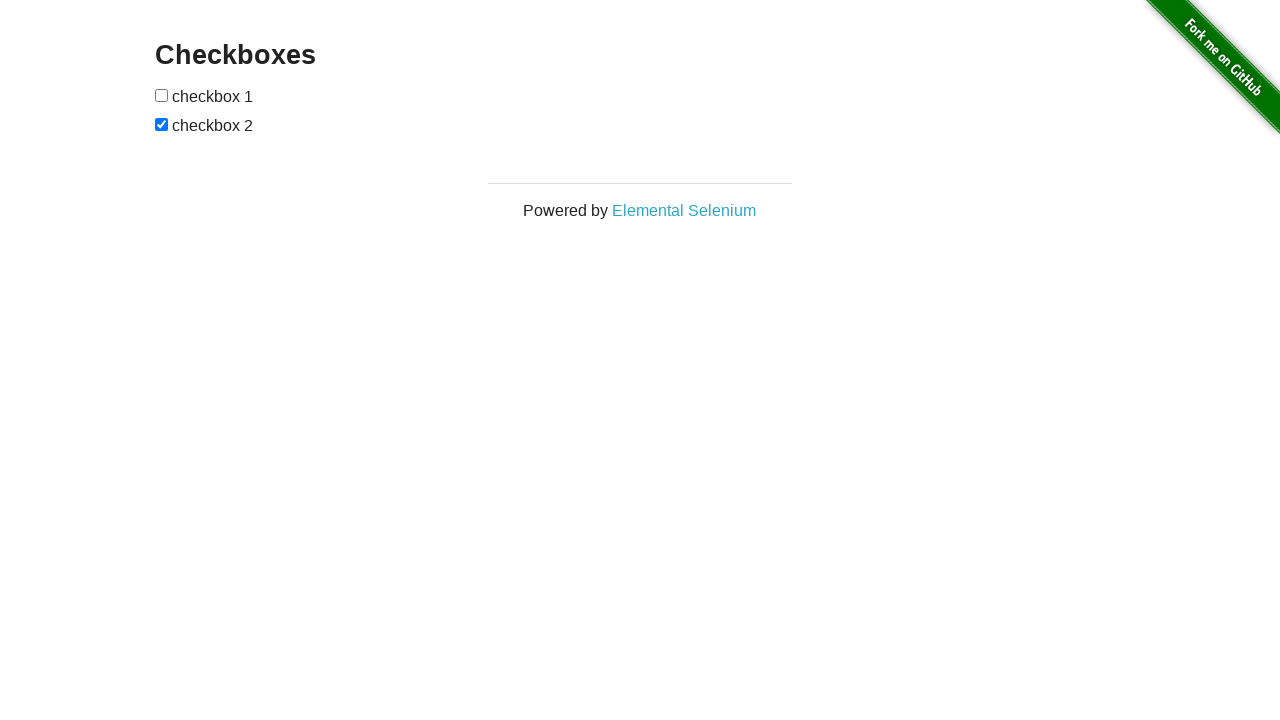

Waited for Checkboxes page title to load
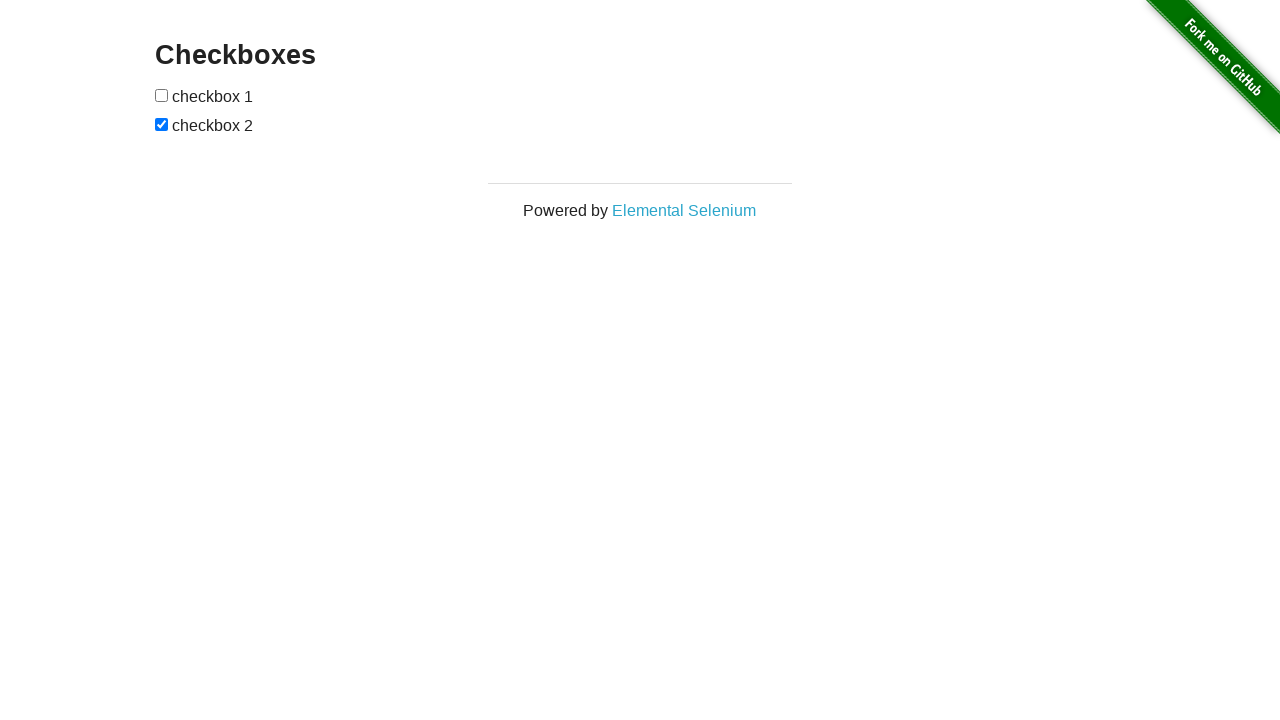

Located all checkboxes on the page
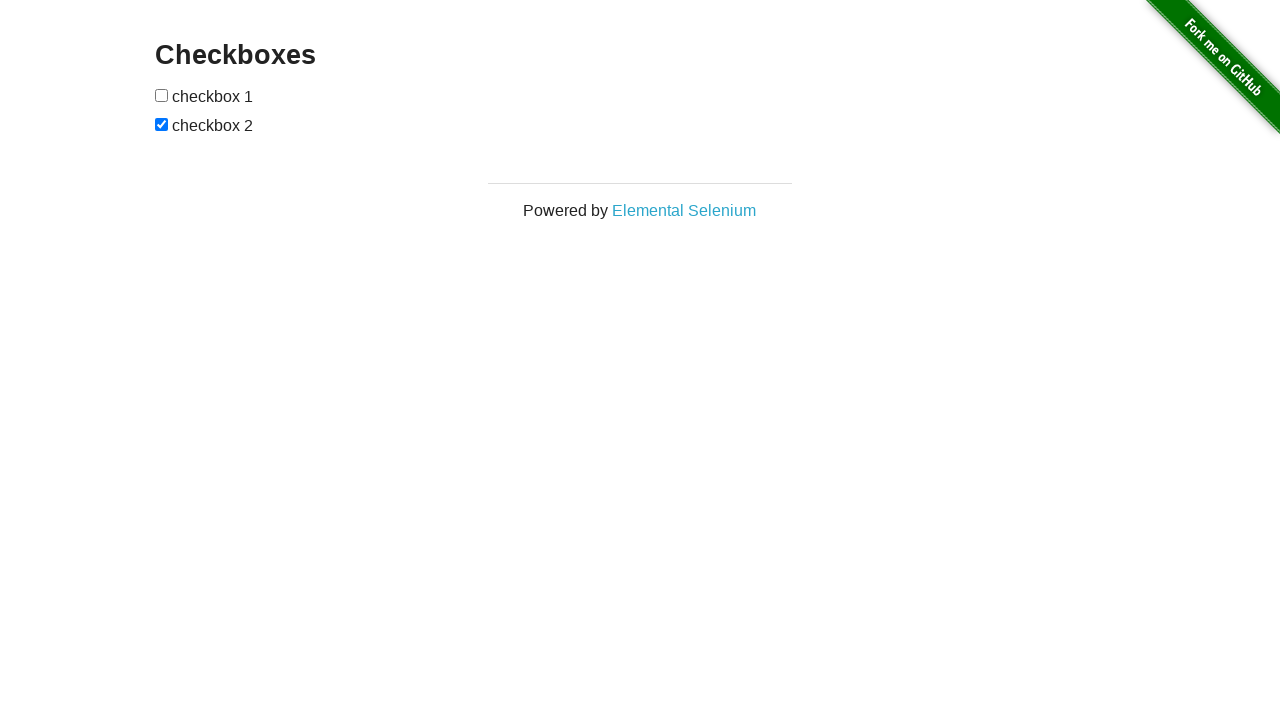

Found 2 checkboxes total
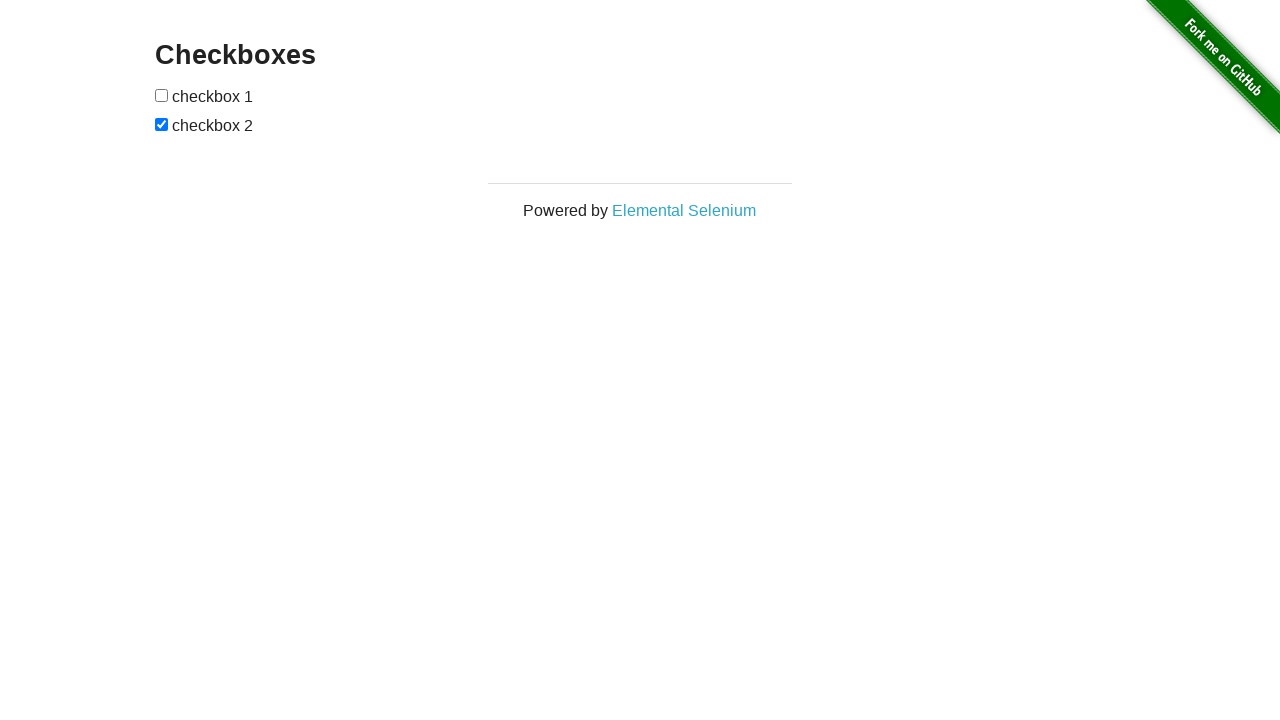

Retrieved checkbox 1 of 2
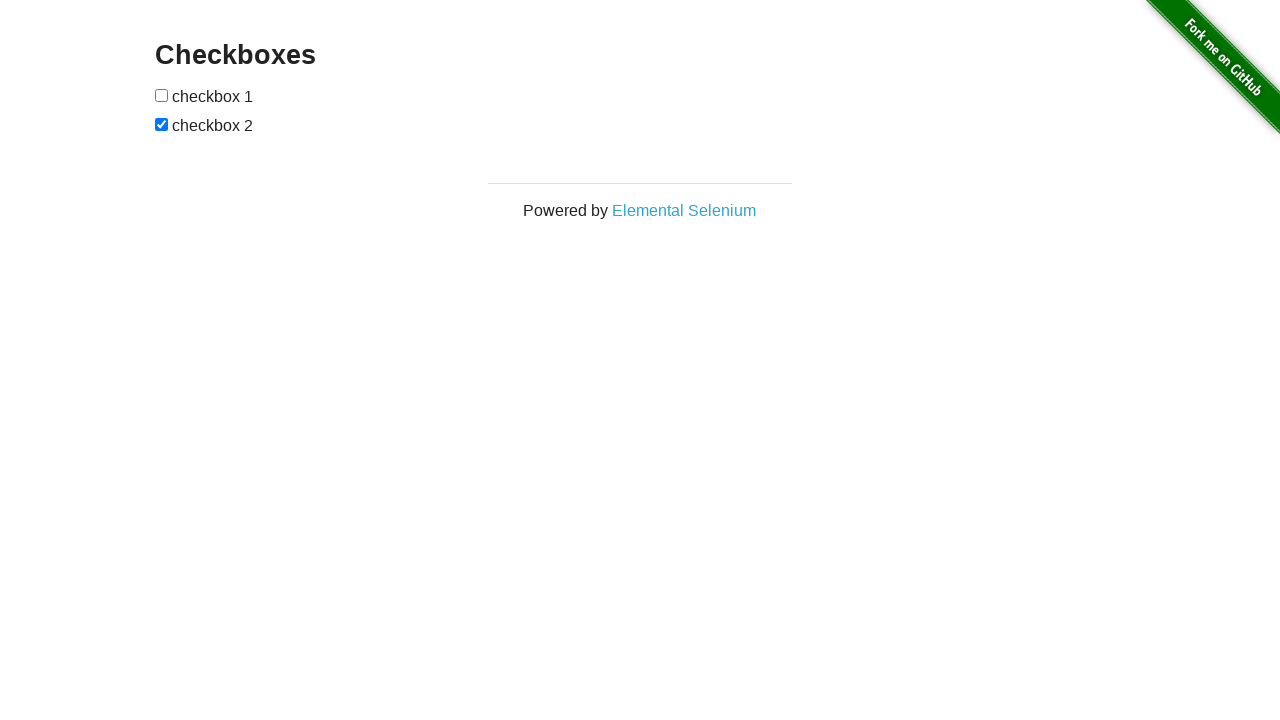

Retrieved checkbox 2 of 2
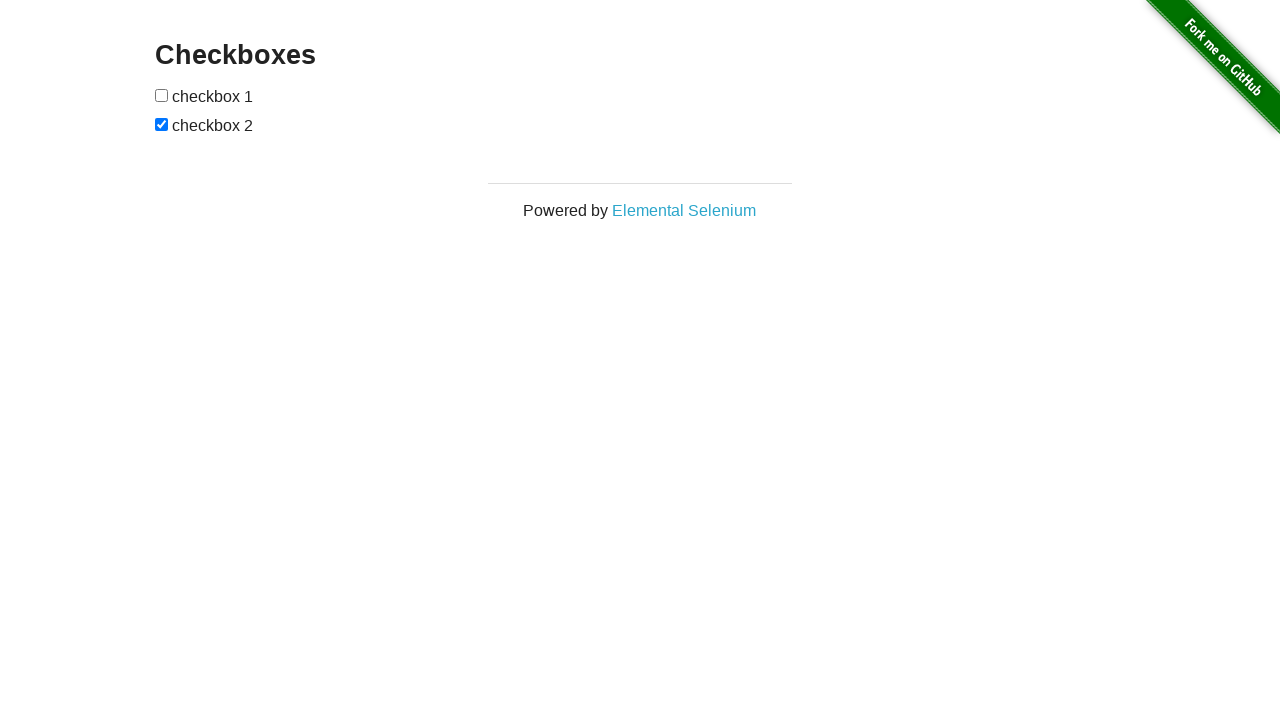

Unchecked checkbox 2 at (162, 124) on input[type='checkbox'] >> nth=1
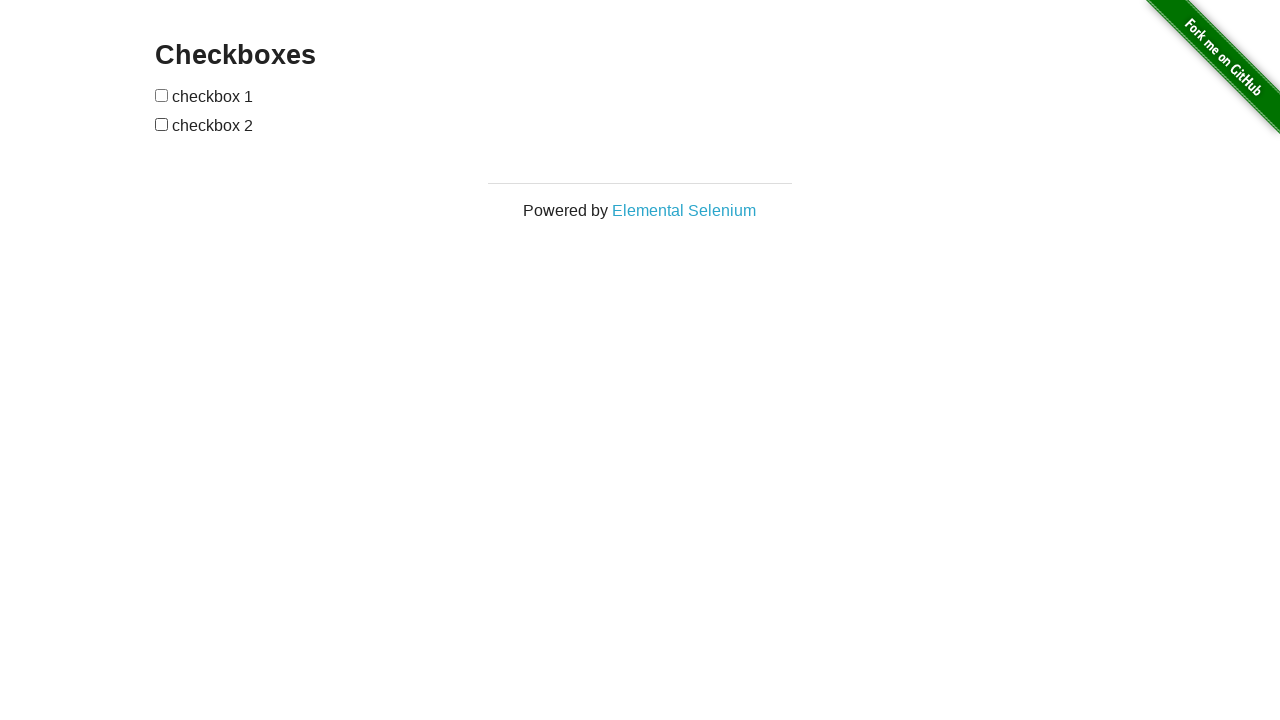

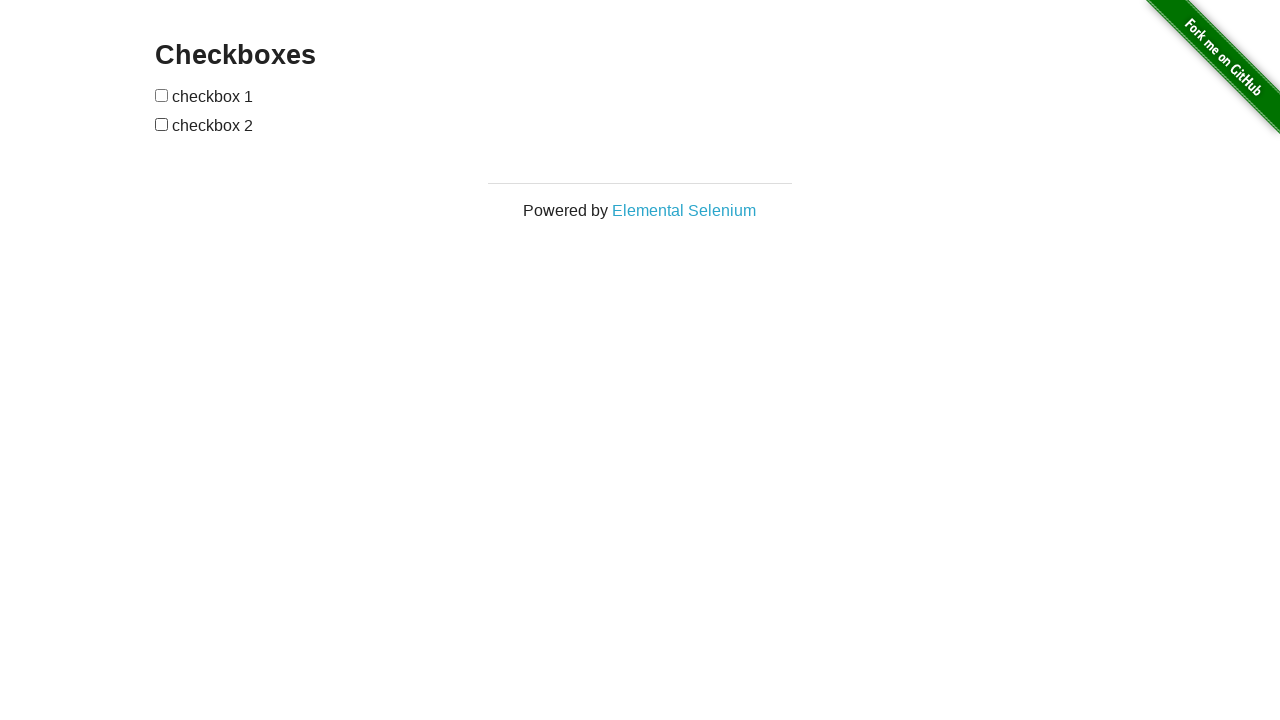